Tests that the main and footer sections become visible after adding an item

Starting URL: https://demo.playwright.dev/todomvc

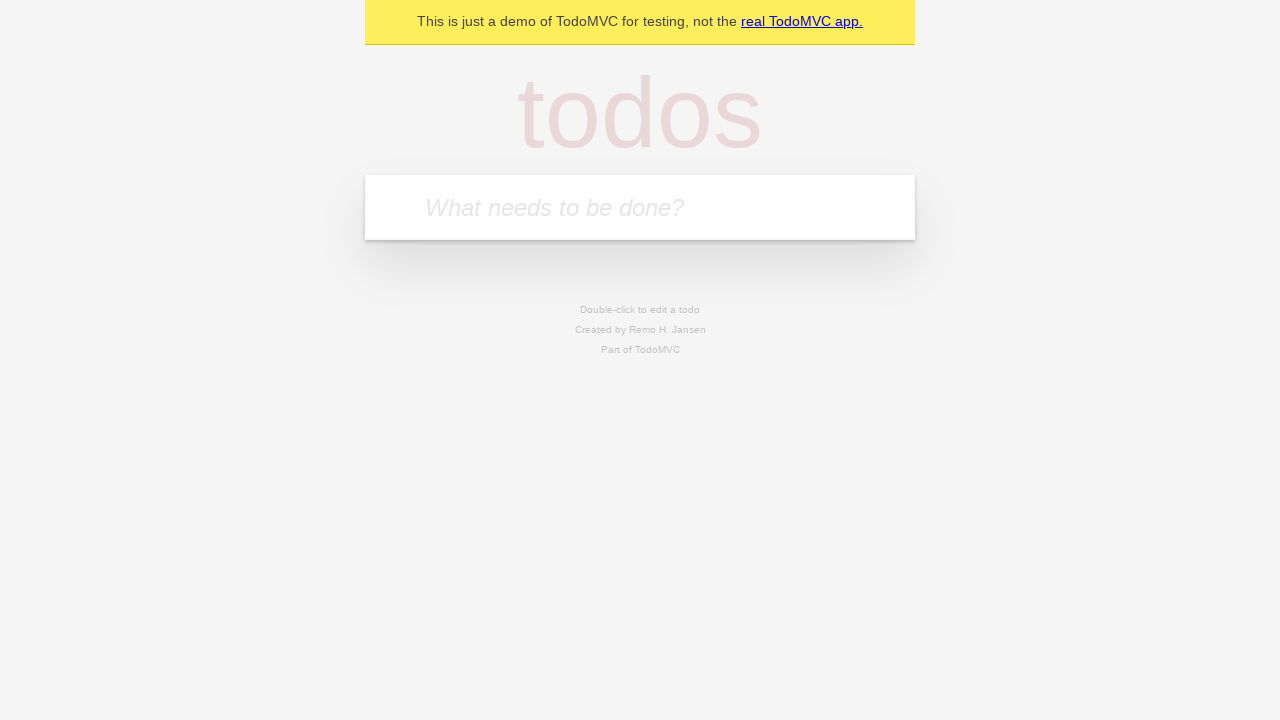

Filled new todo input field with 'buy some cheese' on .new-todo
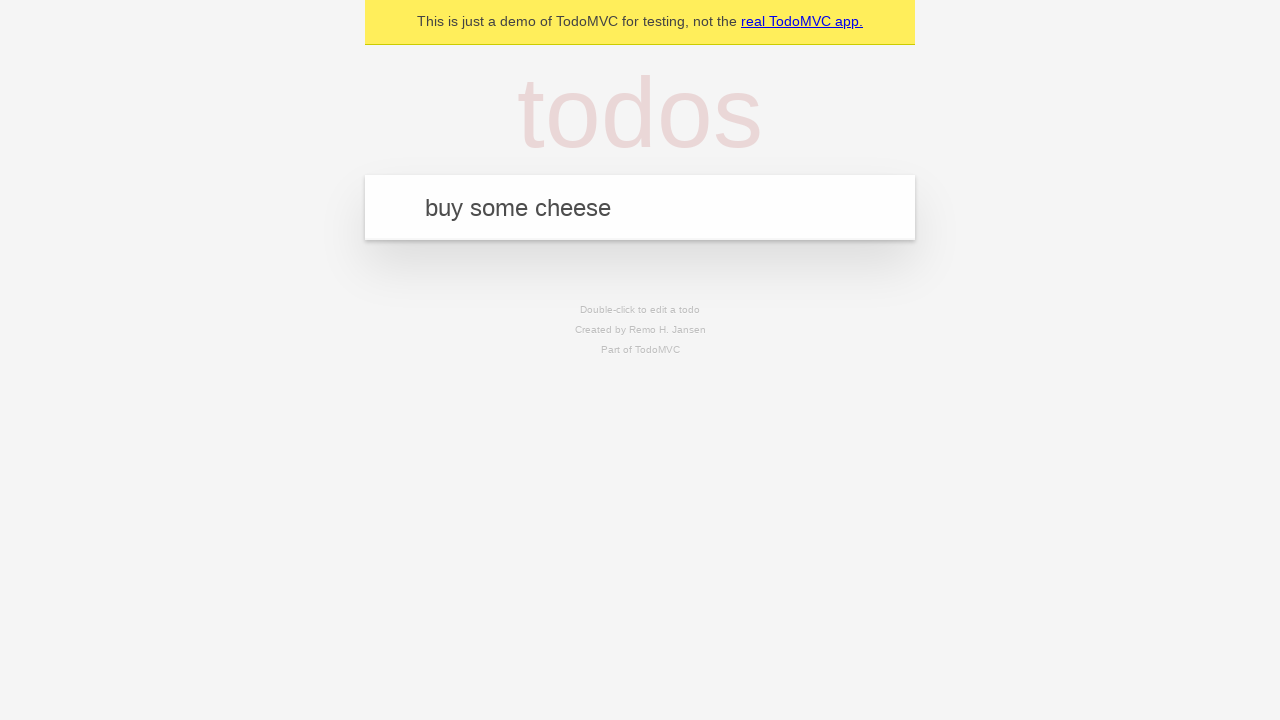

Pressed Enter to add the todo item on .new-todo
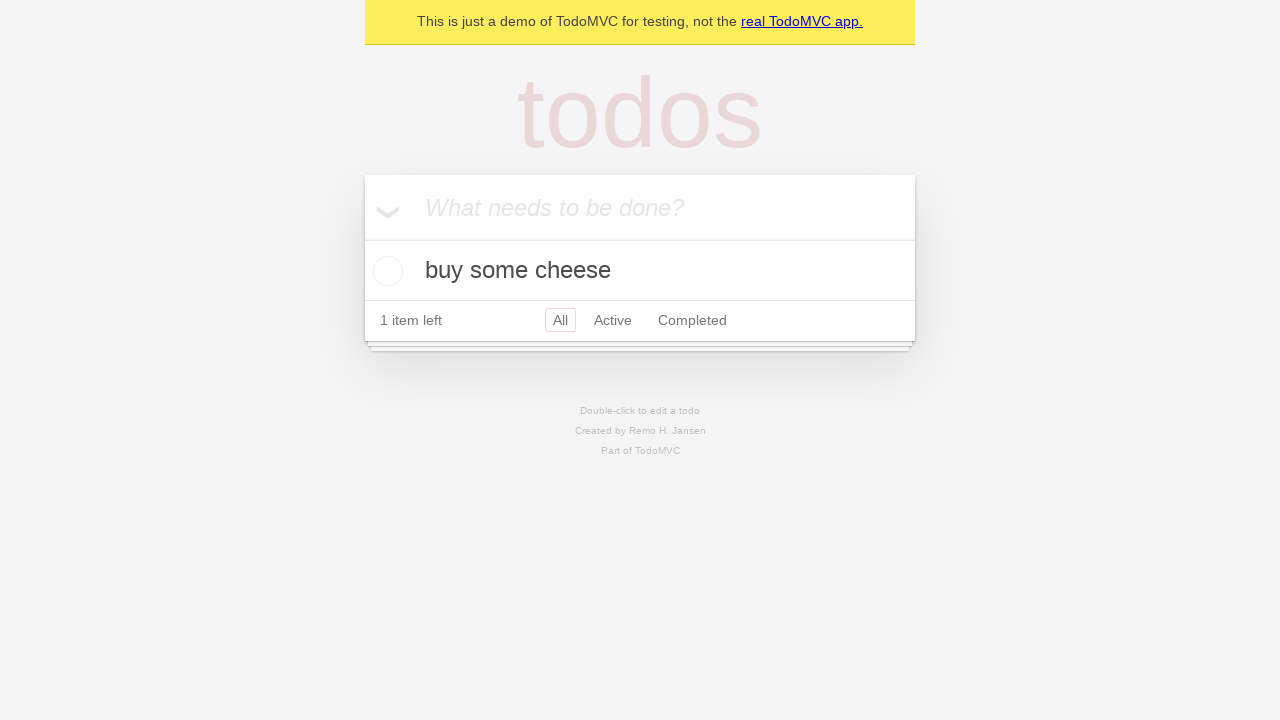

Main section became visible after adding item
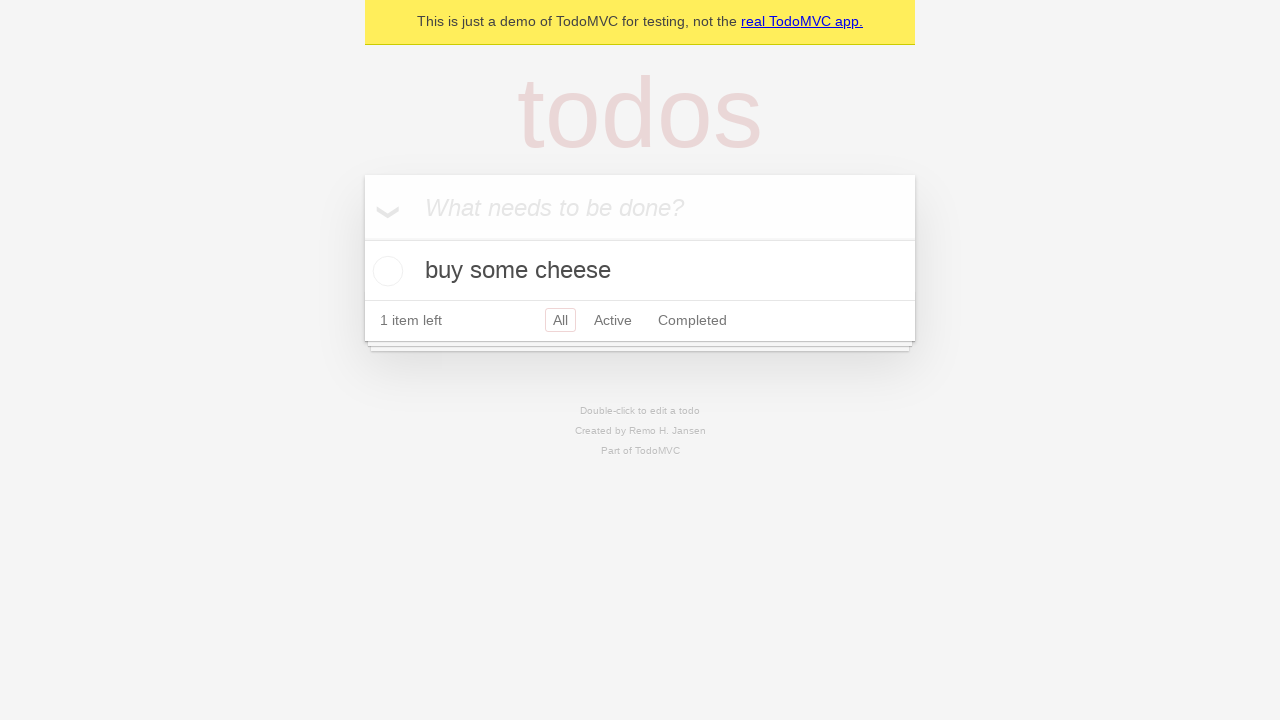

Footer section became visible after adding item
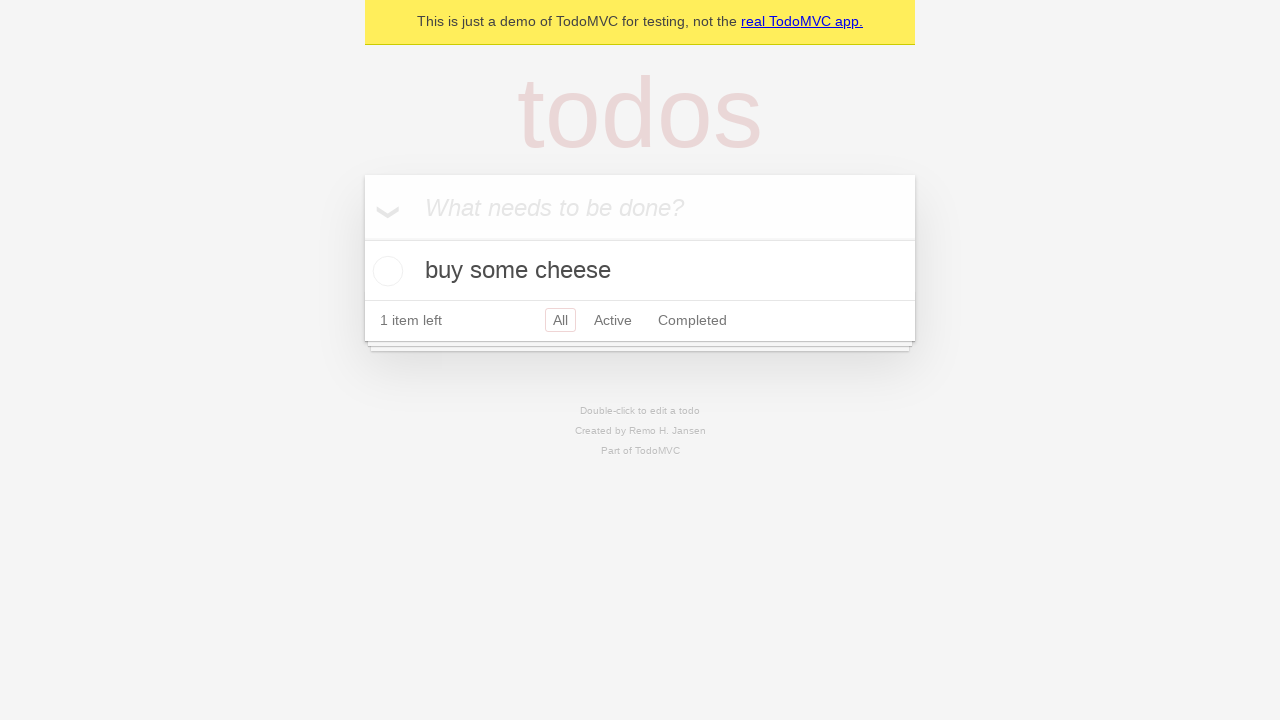

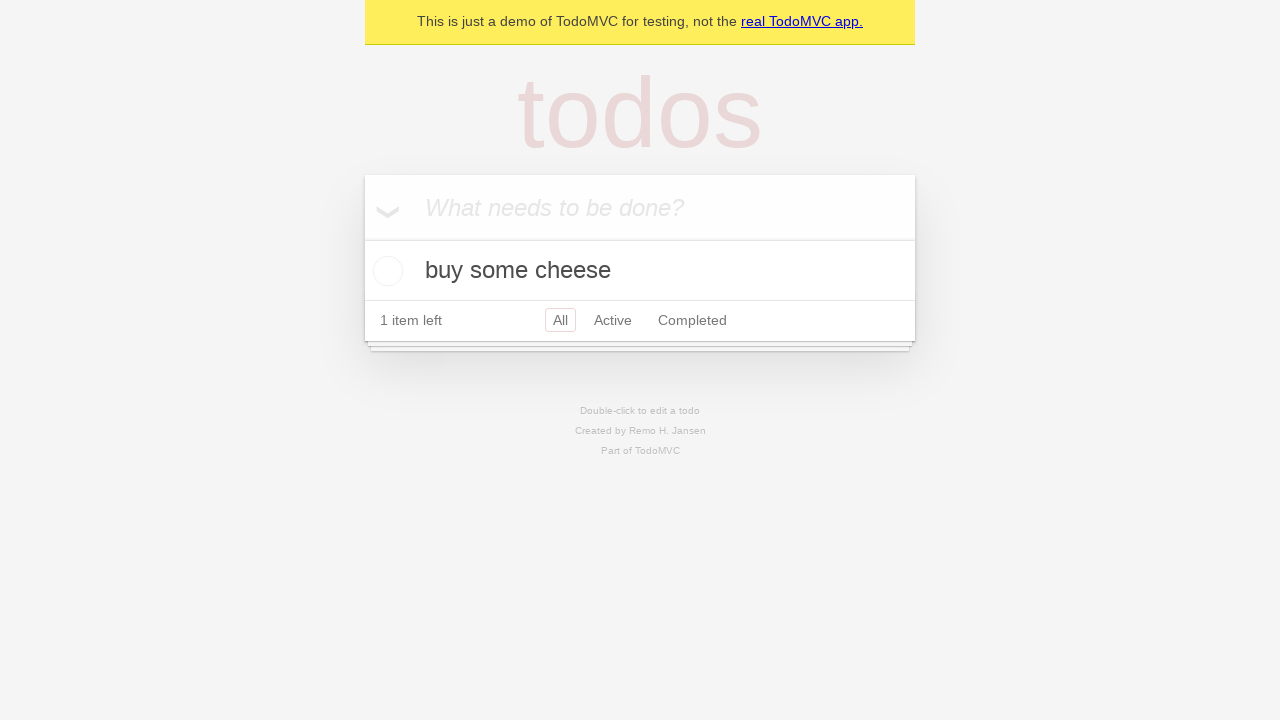